Visual regression test that navigates to FlightAware UK and takes a screenshot for comparison

Starting URL: https://uk.flightaware.com/

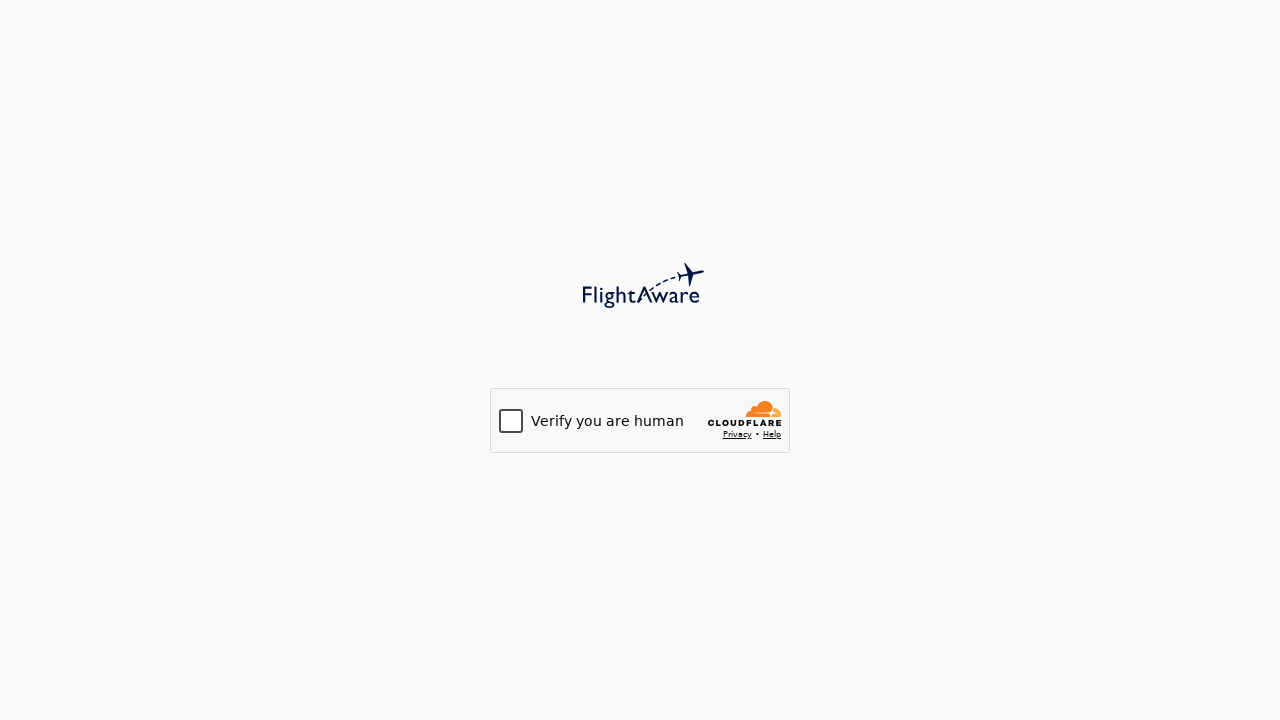

Navigated to FlightAware UK
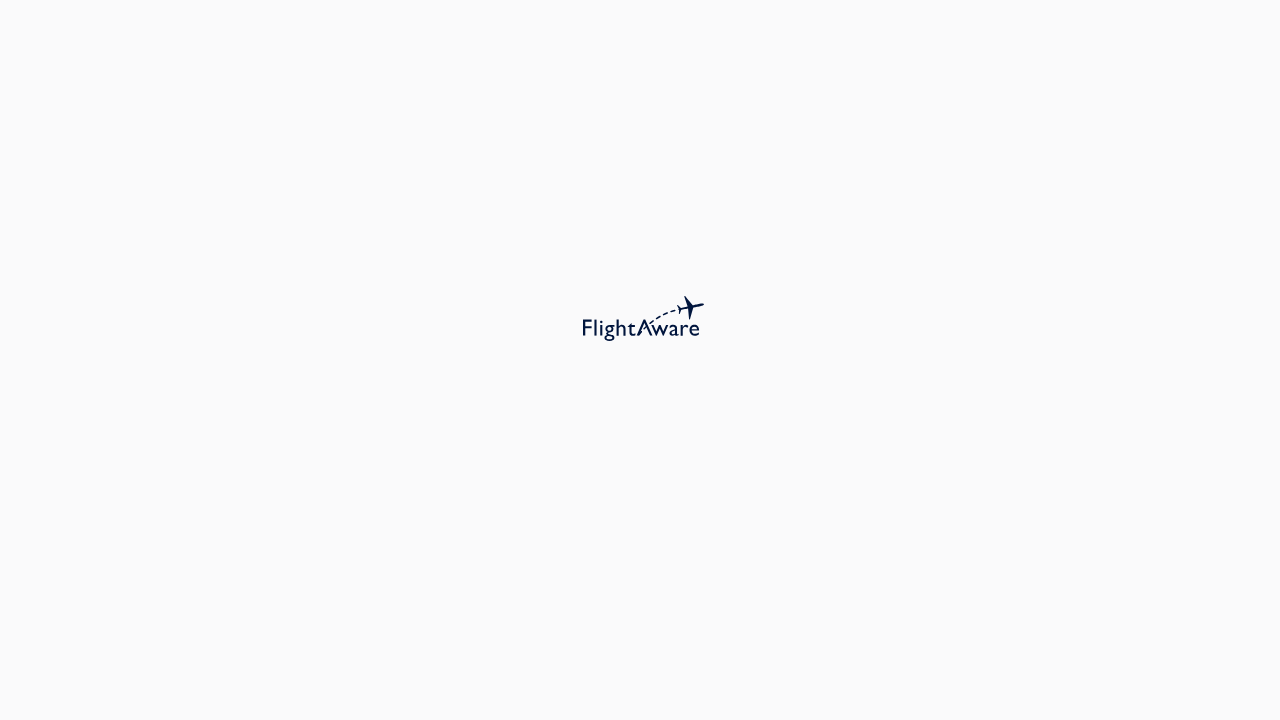

Page fully loaded (networkidle state)
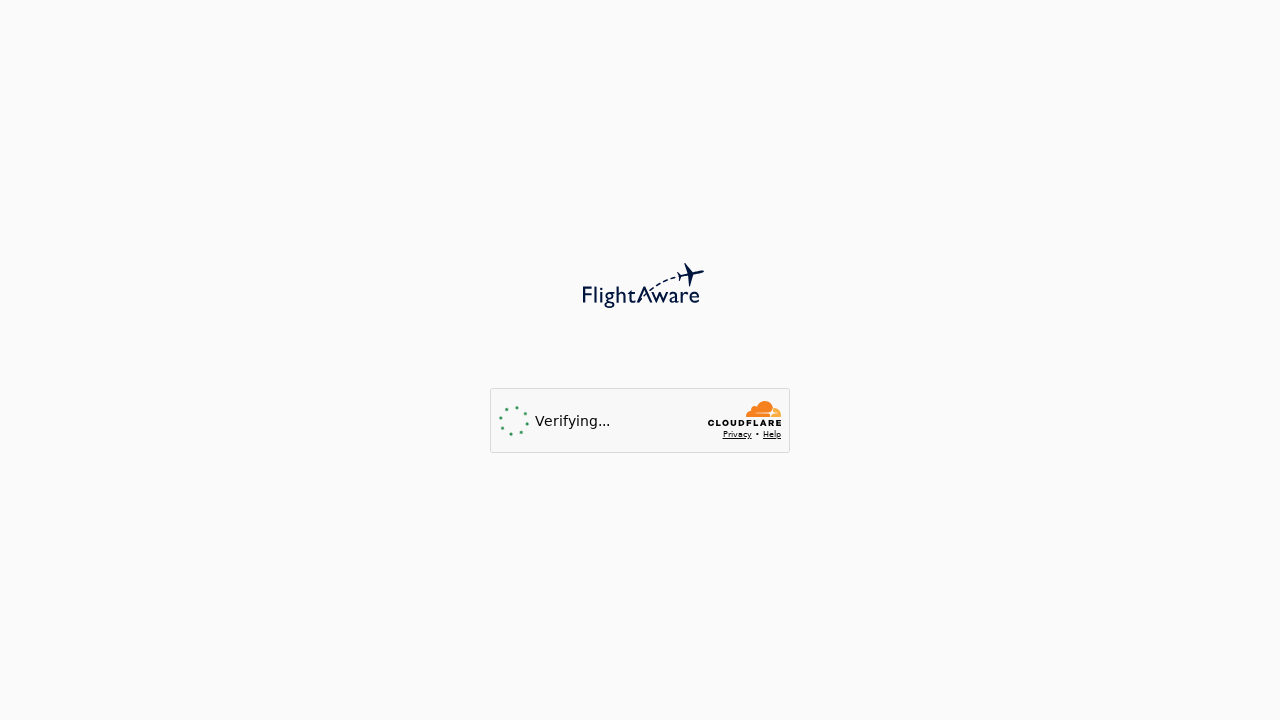

Took screenshot for visual regression comparison
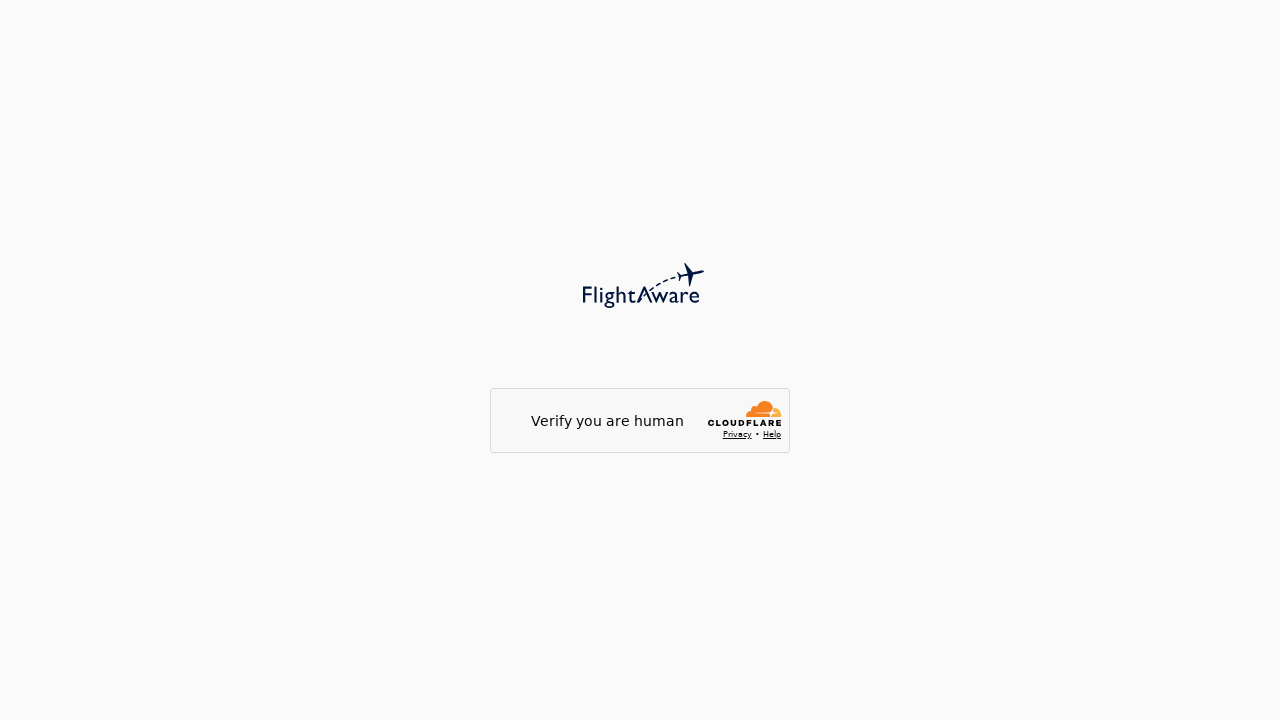

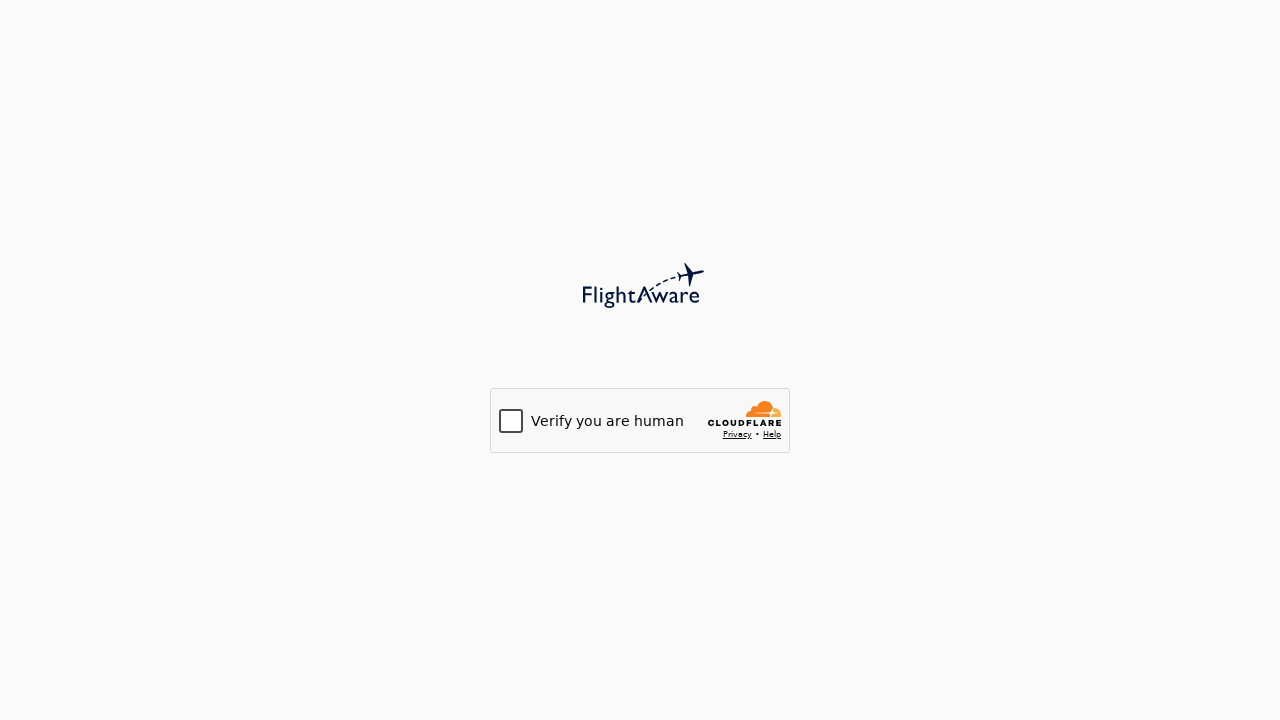